Tests iframe navigation by clicking on the nested iframe tab, switching through multiple nested frames, and entering text in an input field within the inner frame

Starting URL: https://demo.automationtesting.in/Frames.html

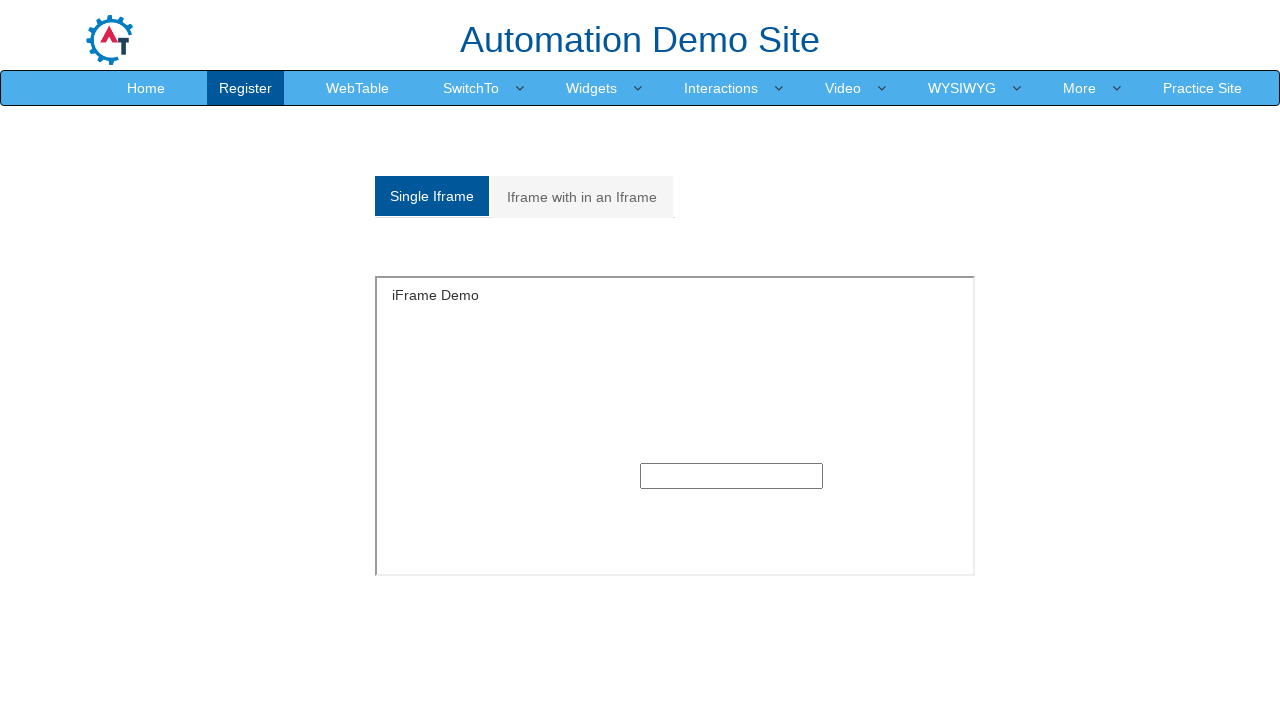

Clicked on 'Iframe with in an Iframe' tab at (582, 197) on xpath=//a[text()='Iframe with in an Iframe']
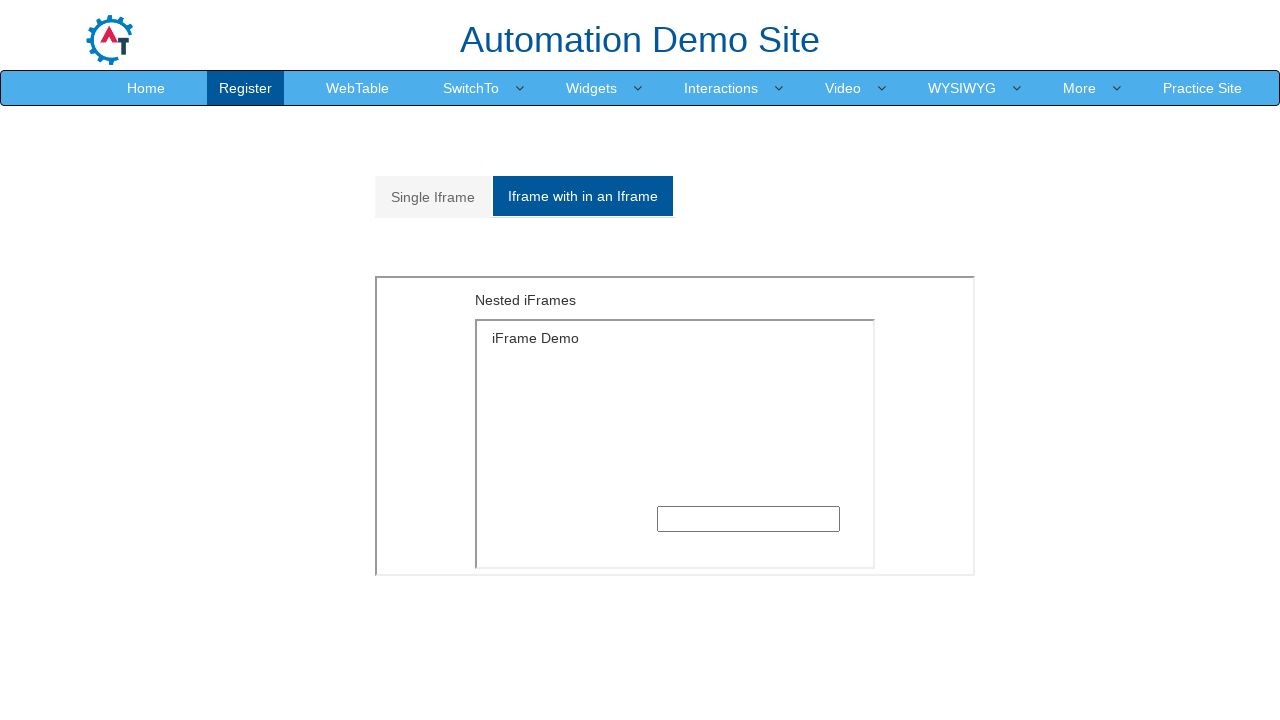

Located outer iframe with src='MultipleFrames.html'
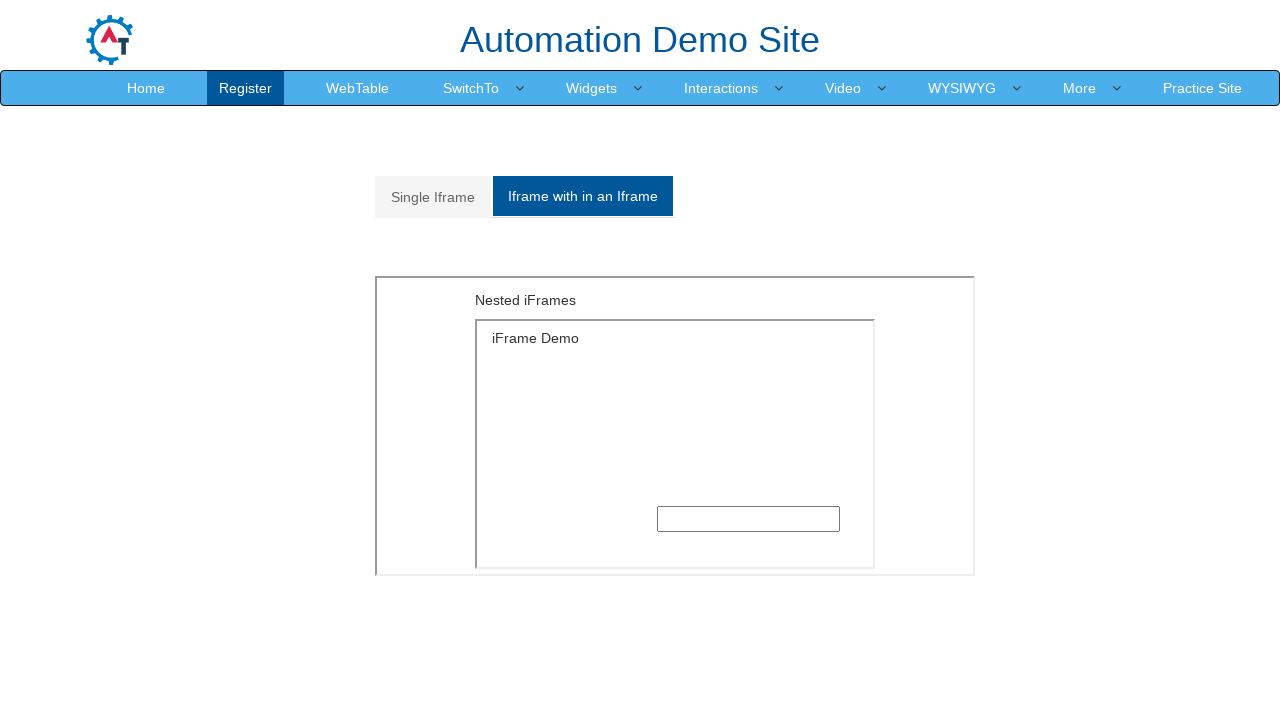

Located inner iframe nested within outer frame
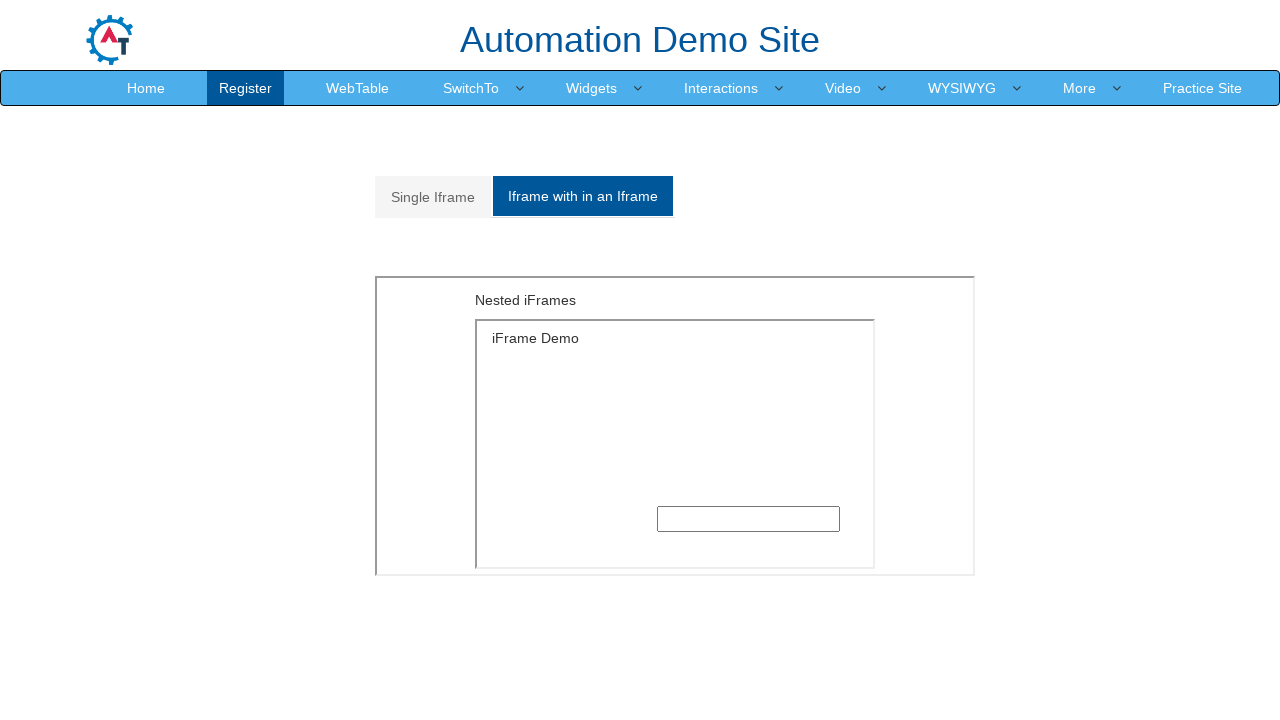

Entered 'rosh' in text input field within inner frame on xpath=//iframe[@src='MultipleFrames.html'] >> internal:control=enter-frame >> xp
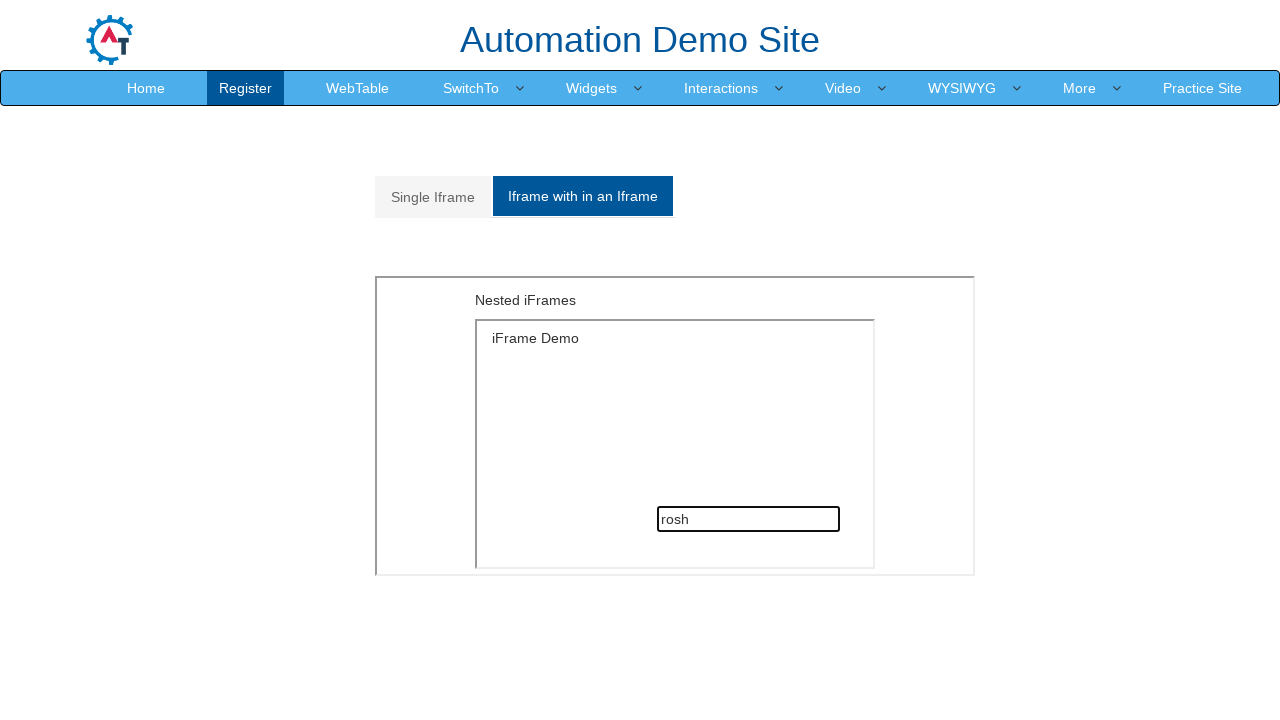

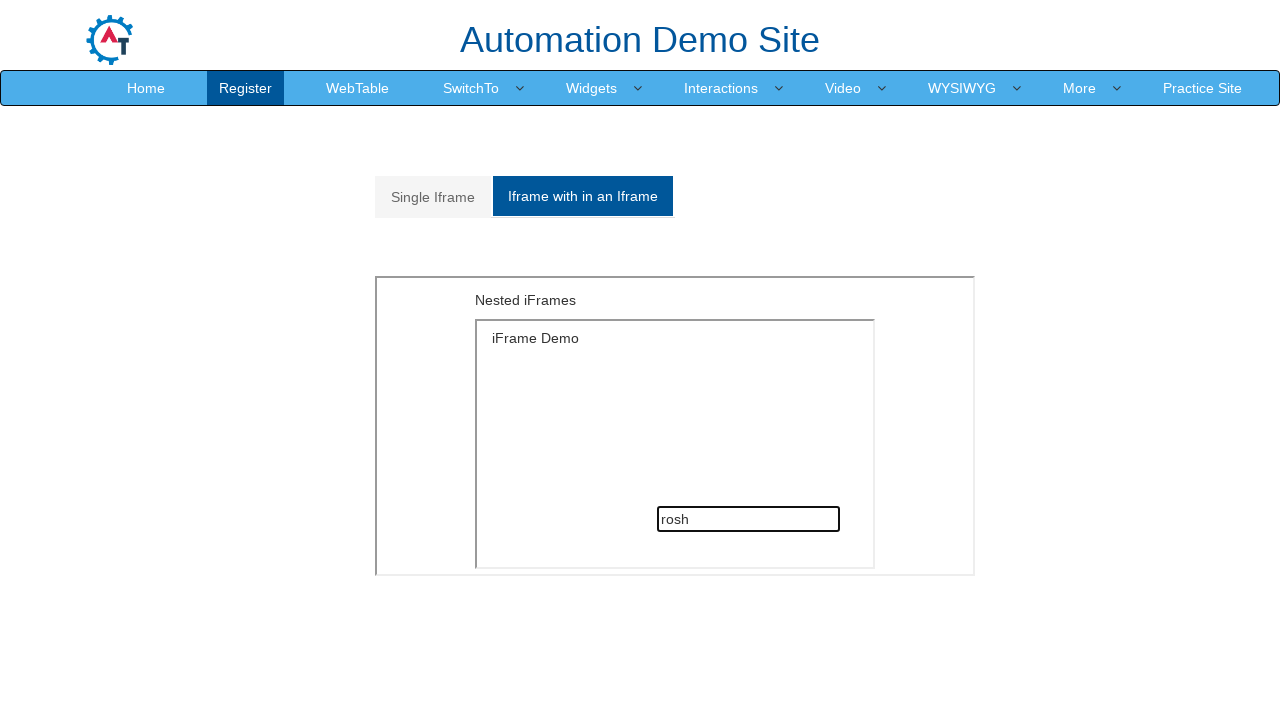